Tests failed login with locked out user and verifies error message is displayed

Starting URL: https://www.saucedemo.com/

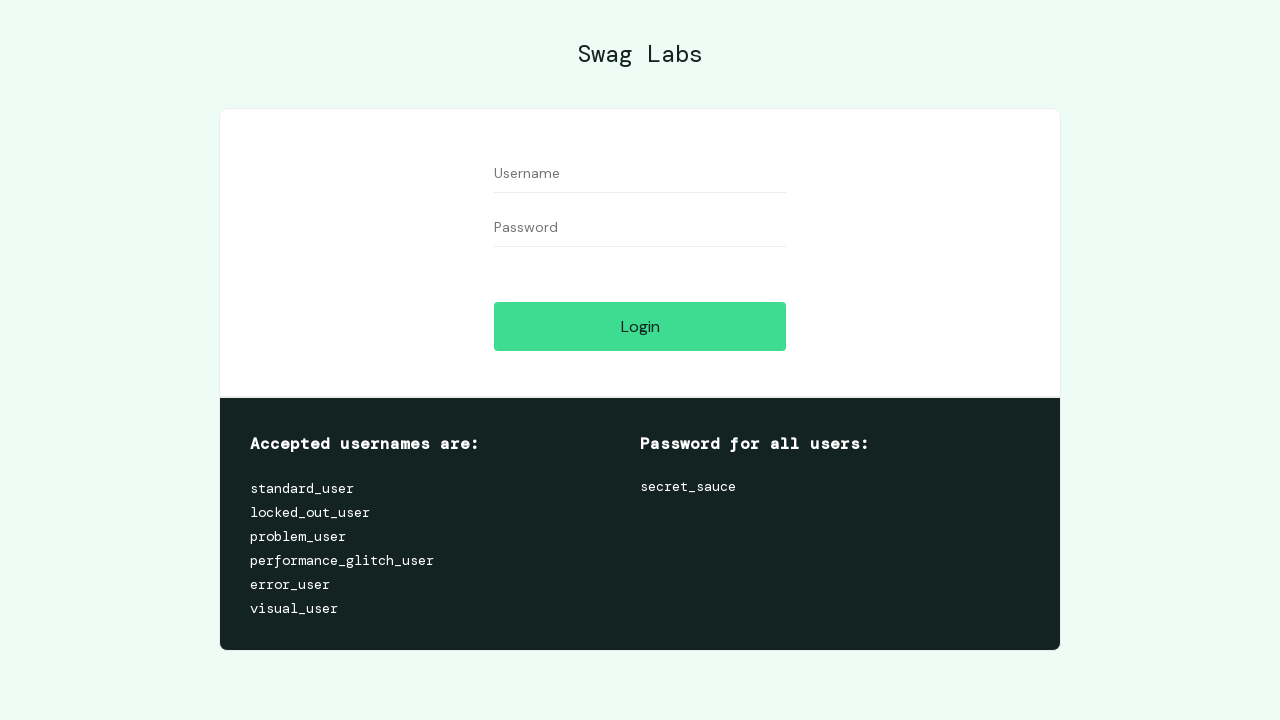

Filled username field with 'locked_out_user' on #user-name
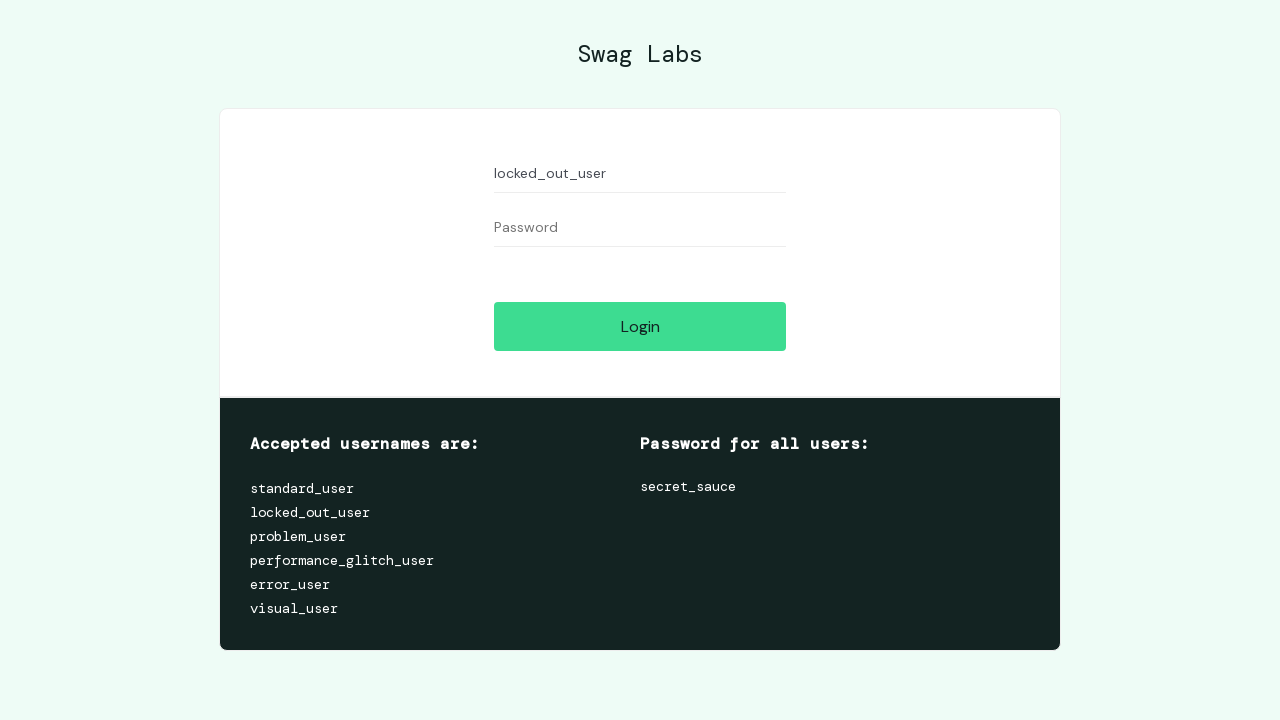

Filled password field with 'secret_sauce' on #password
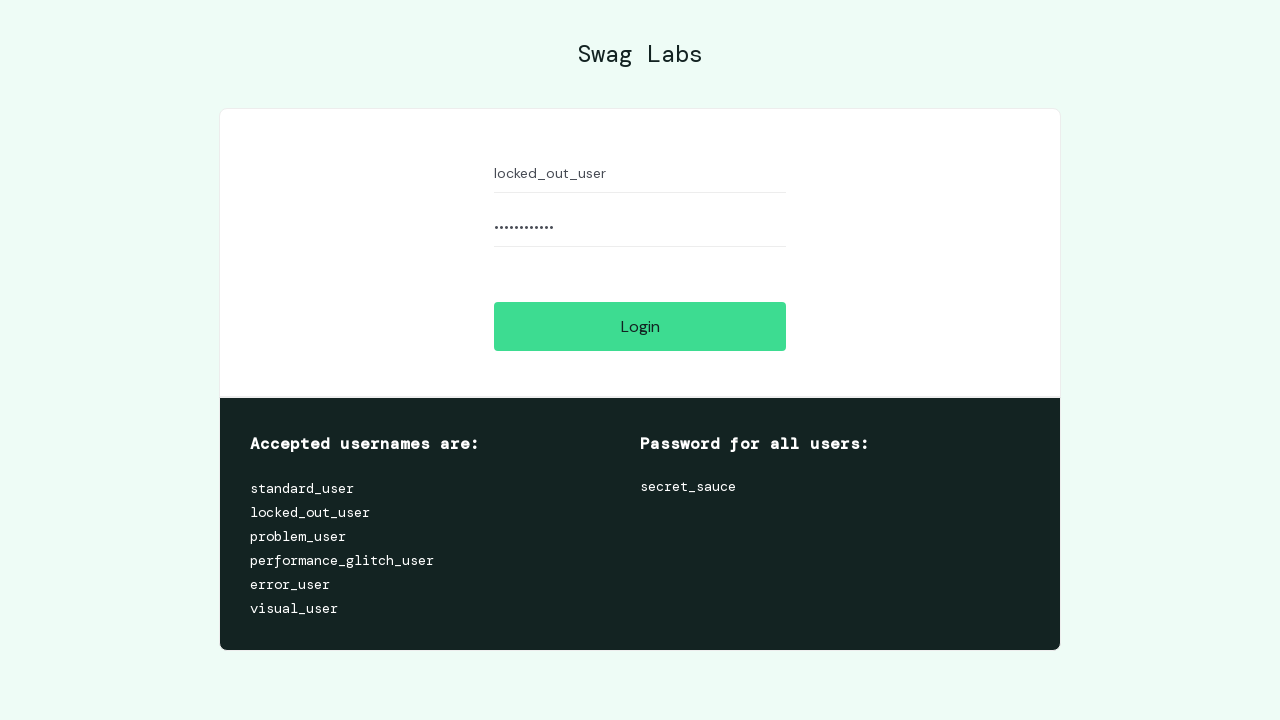

Clicked login button at (640, 326) on #login-button
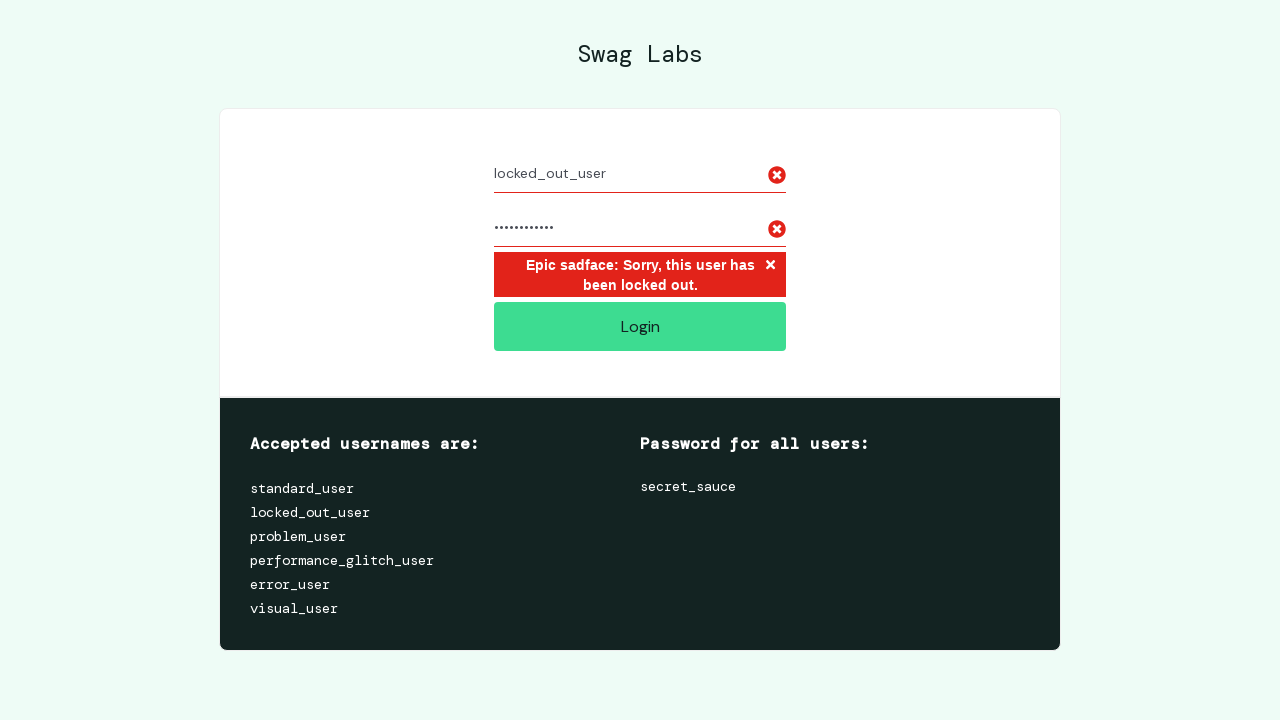

Error message container appeared
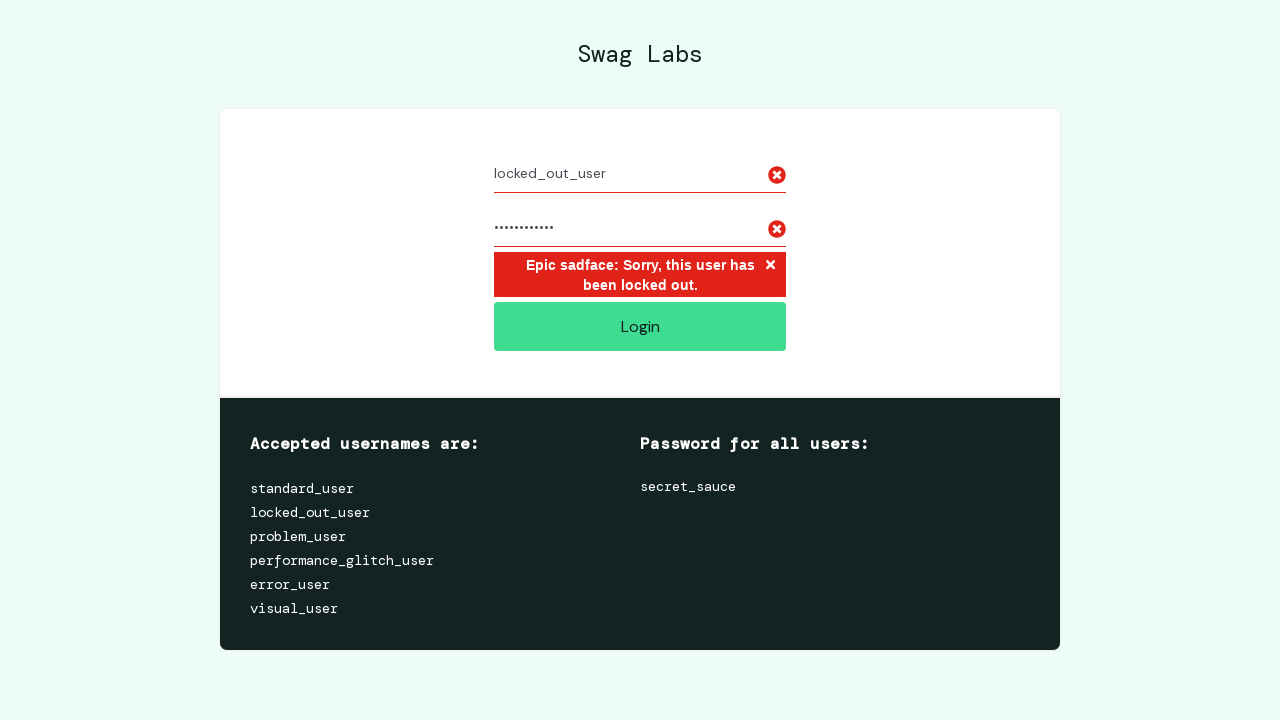

Retrieved error message text
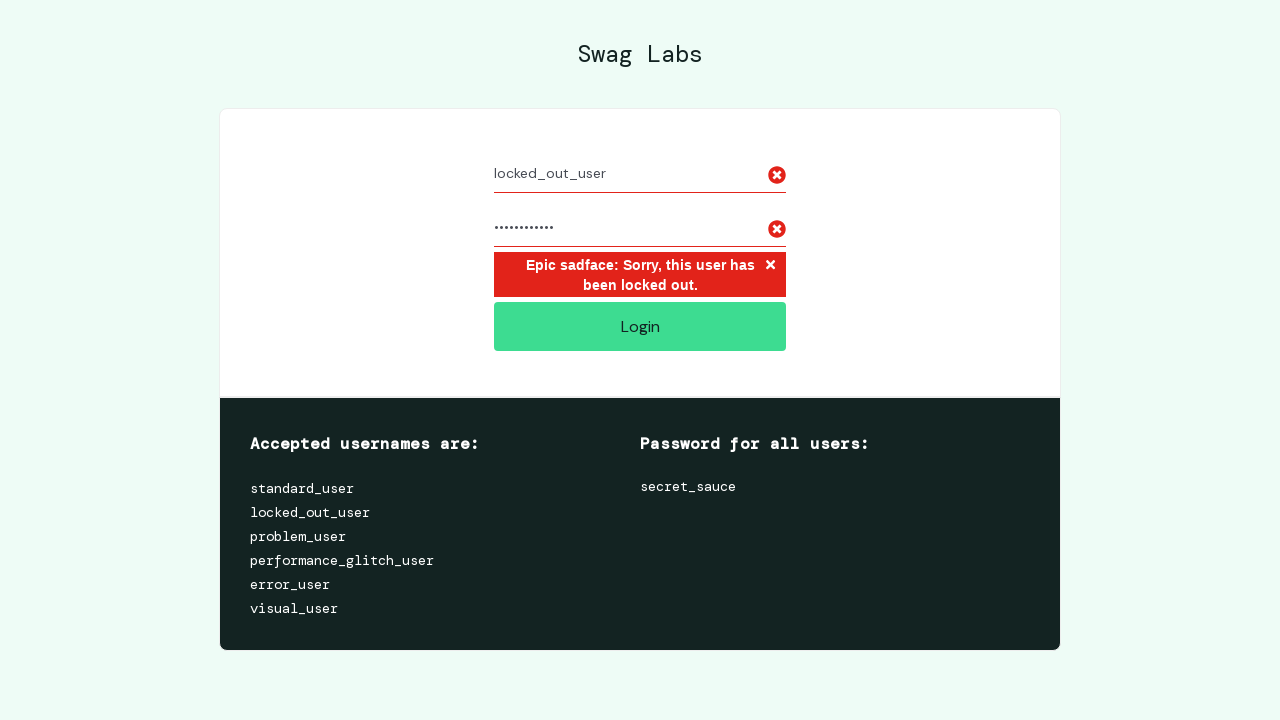

Verified locked out user error message is displayed
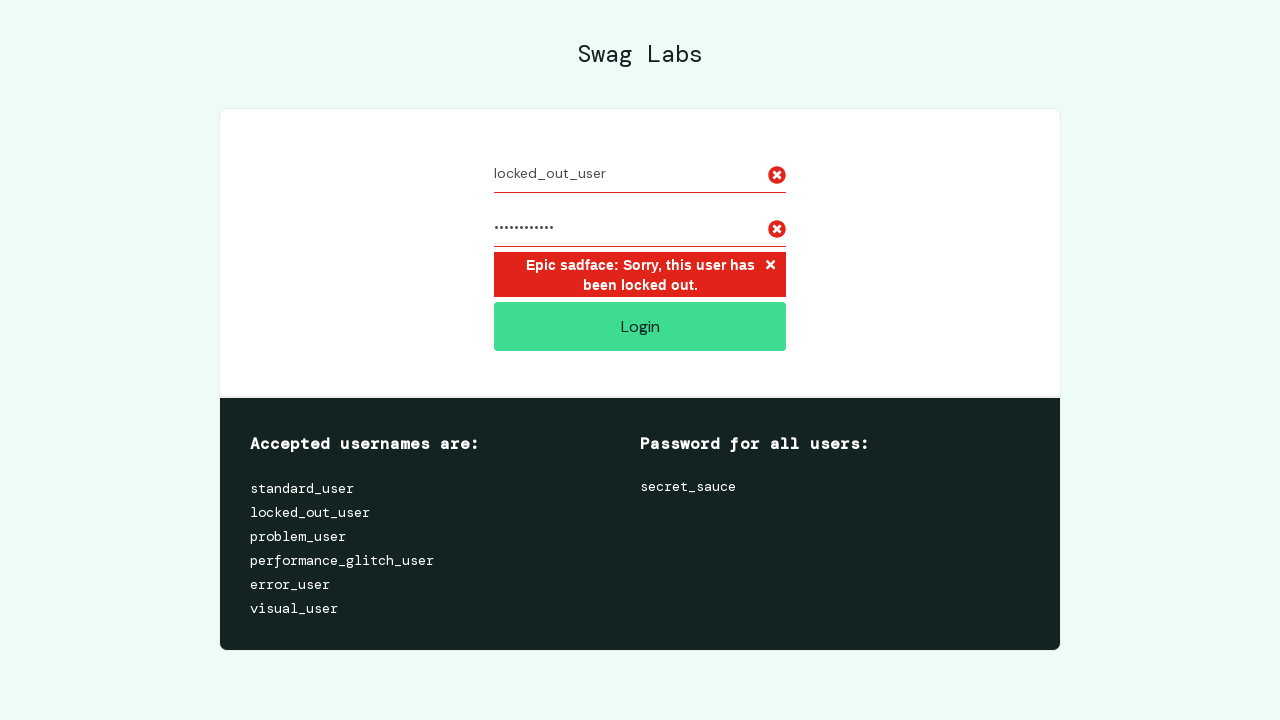

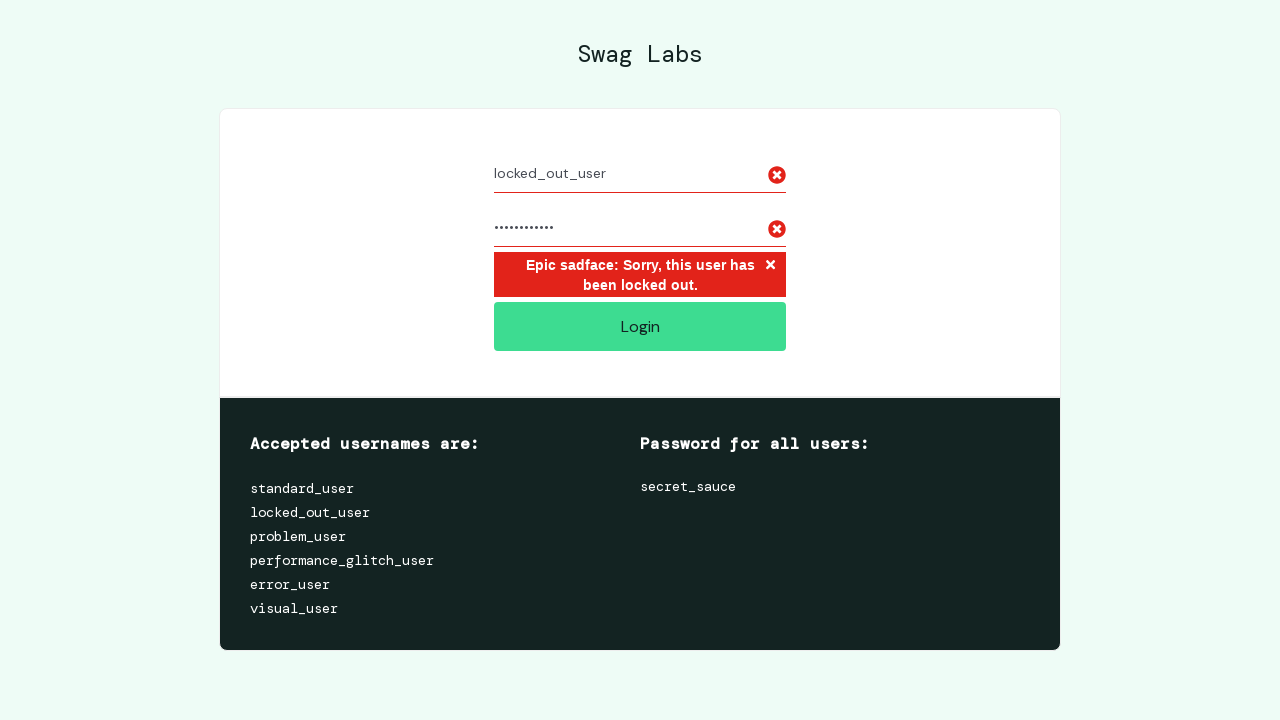